Tests dropdown menu functionality by selecting each option in the cars dropdown

Starting URL: https://www.automationtesting.co.uk/dropdown.html#

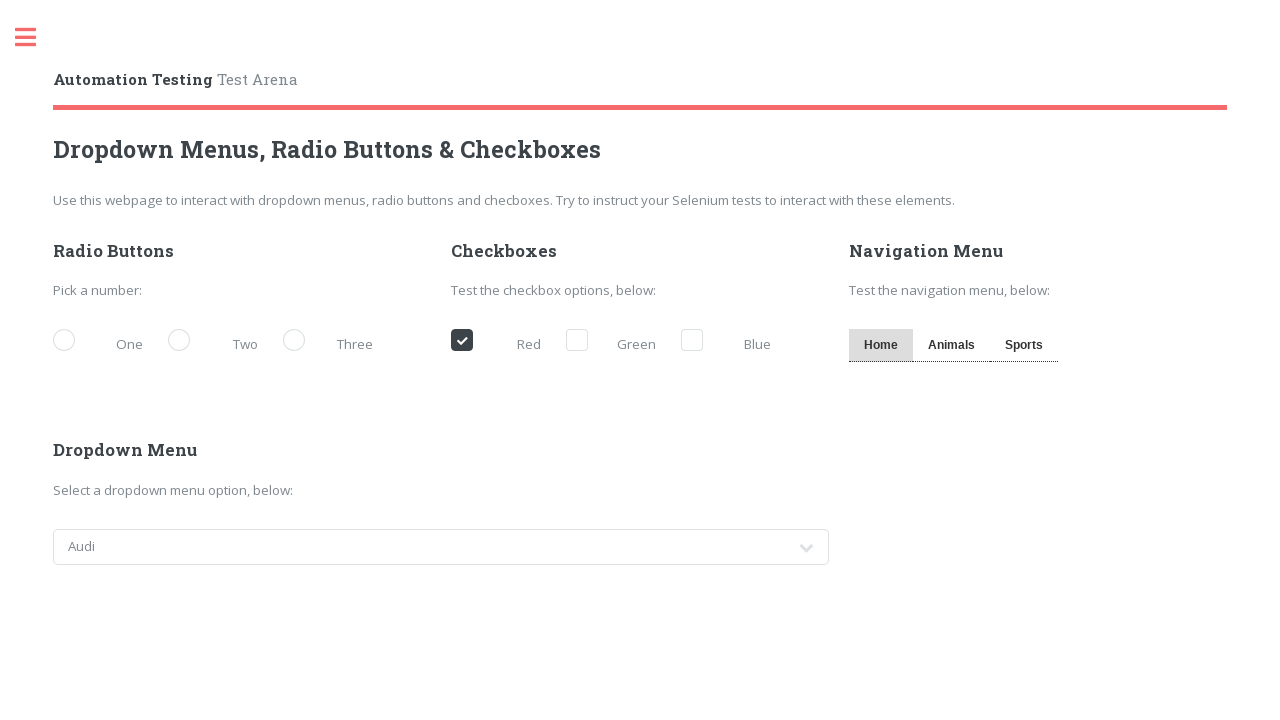

Navigated to dropdown menu test page
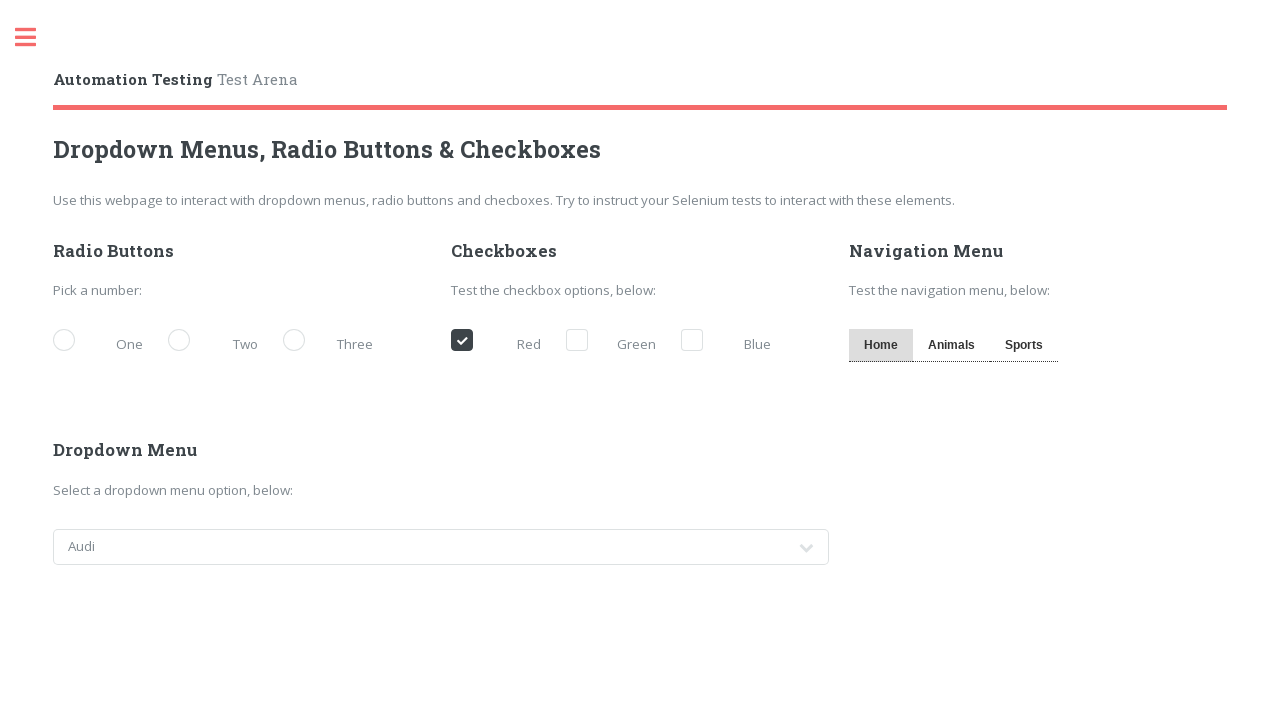

Located cars dropdown options
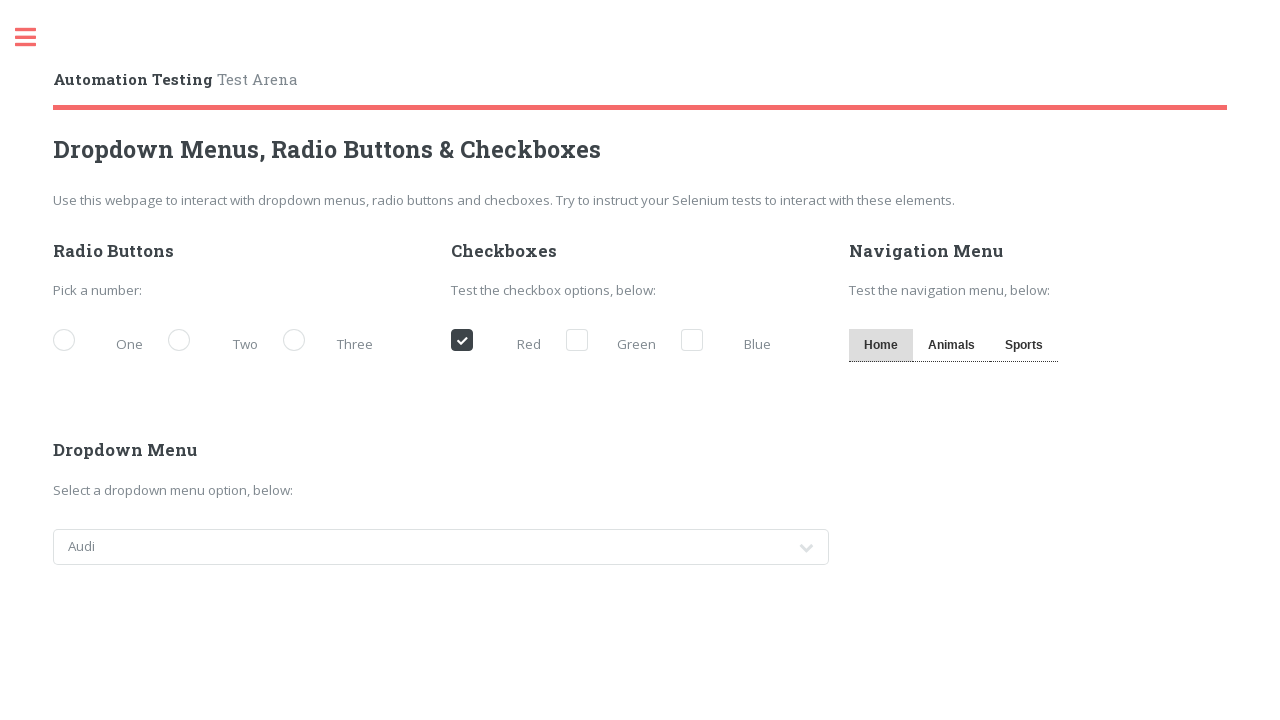

Found 8 options in dropdown
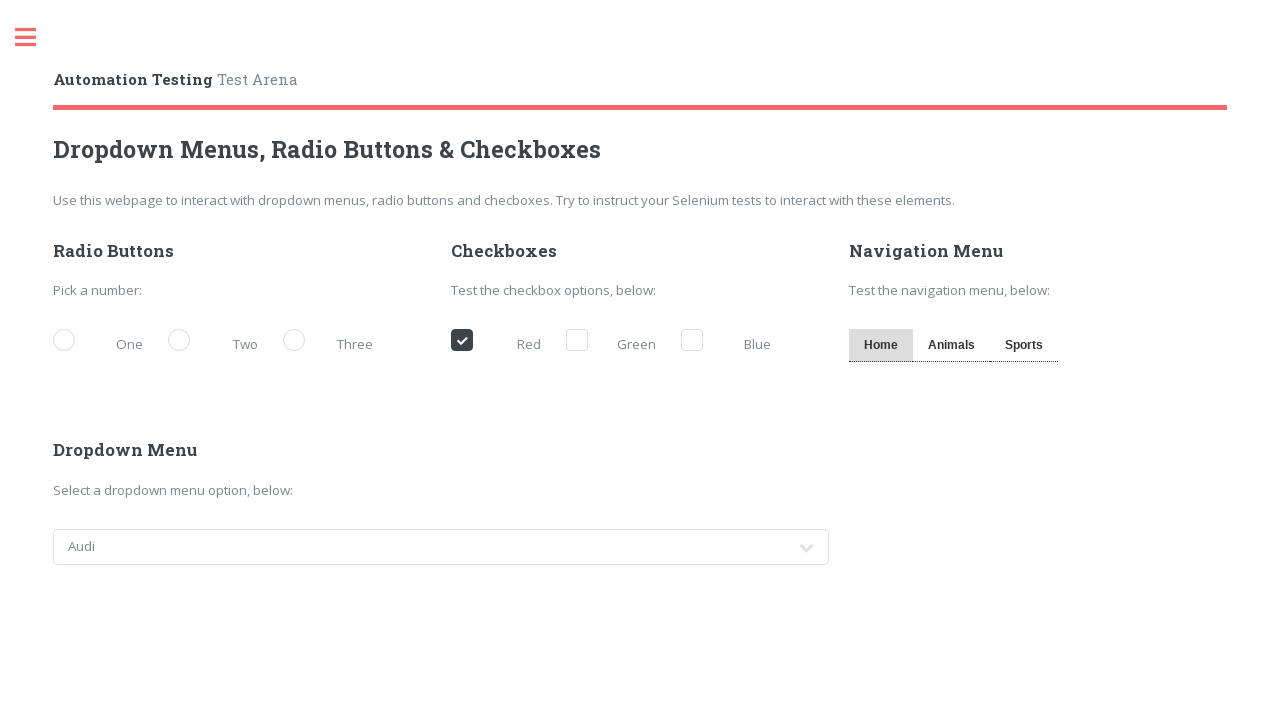

Collected all 8 dropdown option texts: ['Audi', 'BMW', 'Ford', 'Honda', 'Jeep', 'Mercedes', 'Suzuki', 'Volkswagen']
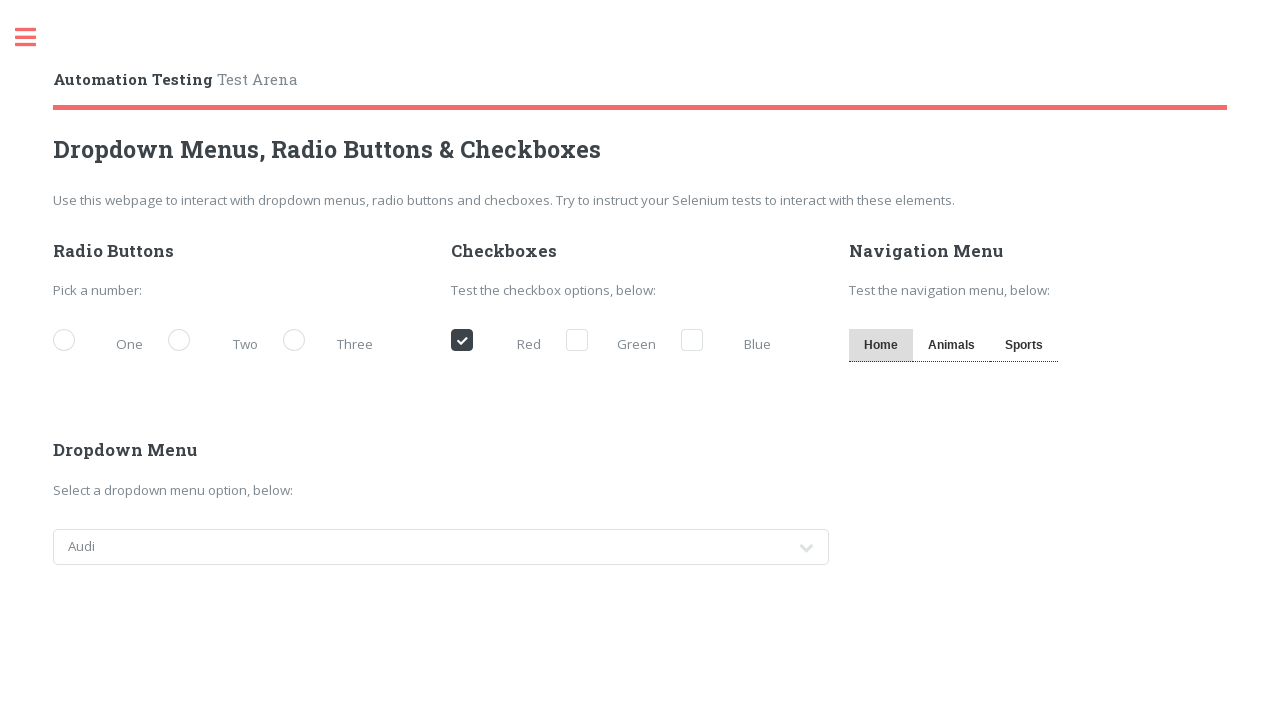

Selected dropdown option 'Audi' on #cars
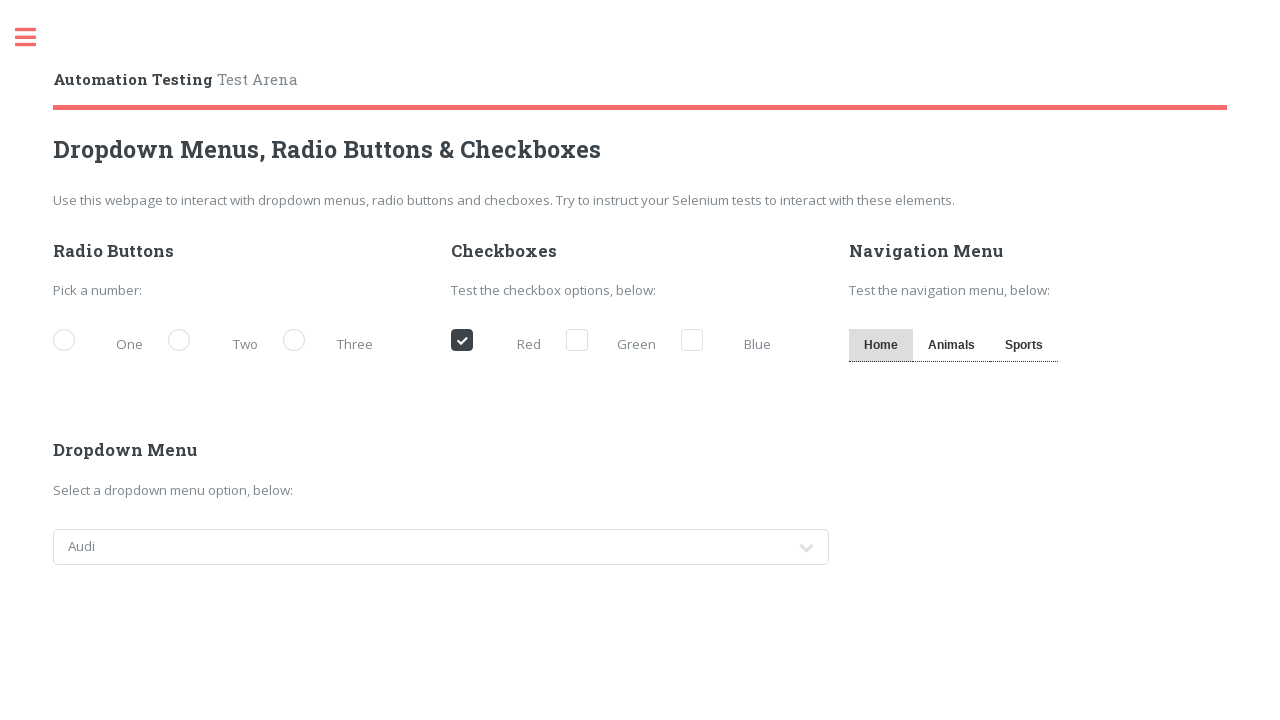

Selected dropdown option 'BMW' on #cars
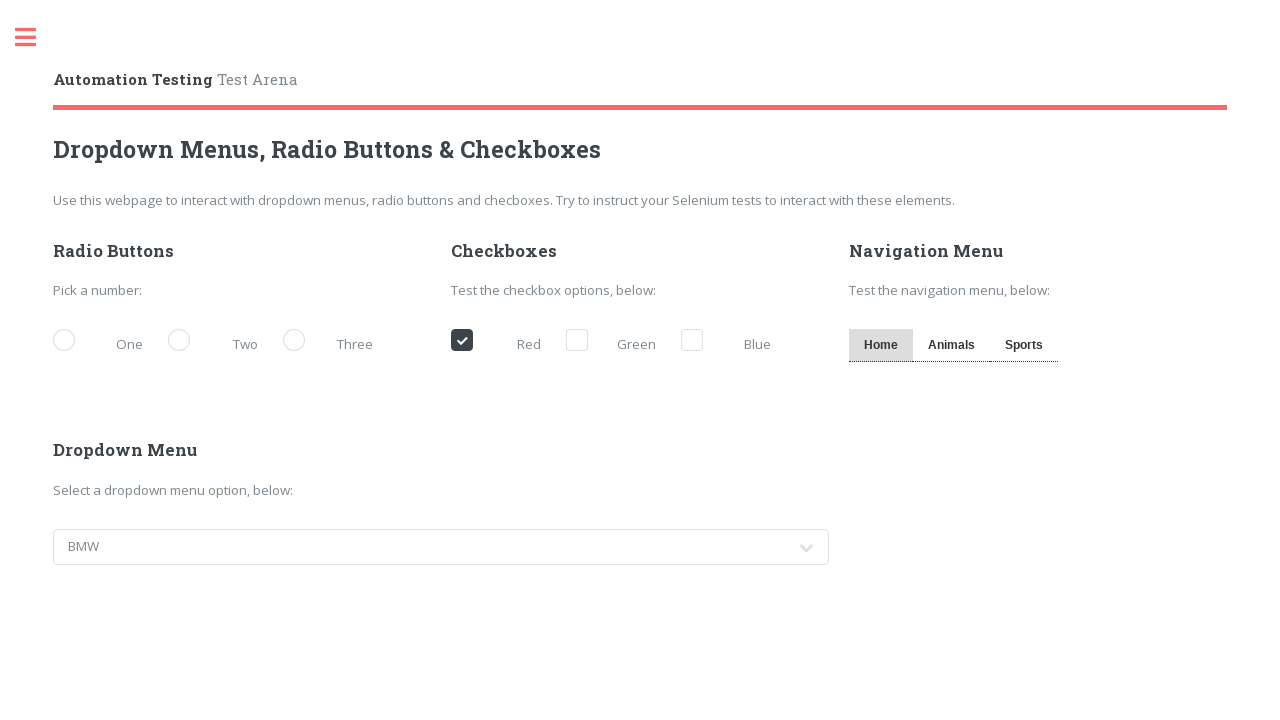

Selected dropdown option 'Ford' on #cars
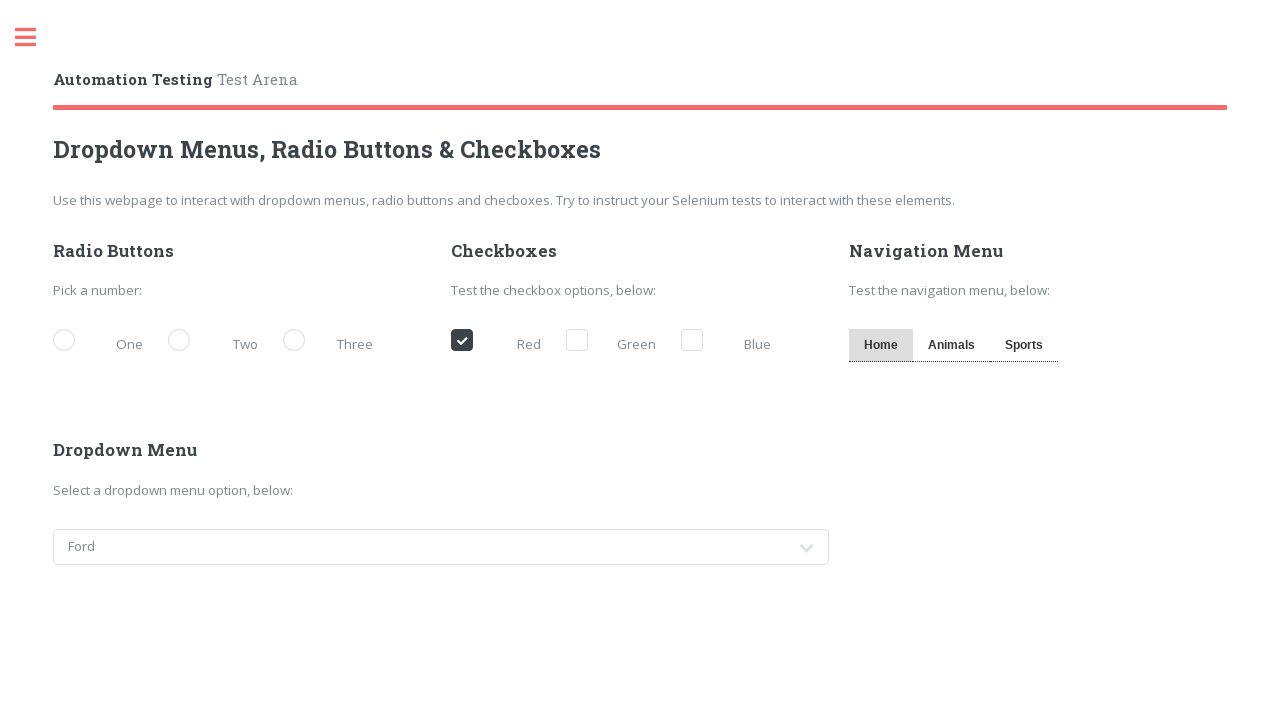

Selected dropdown option 'Honda' on #cars
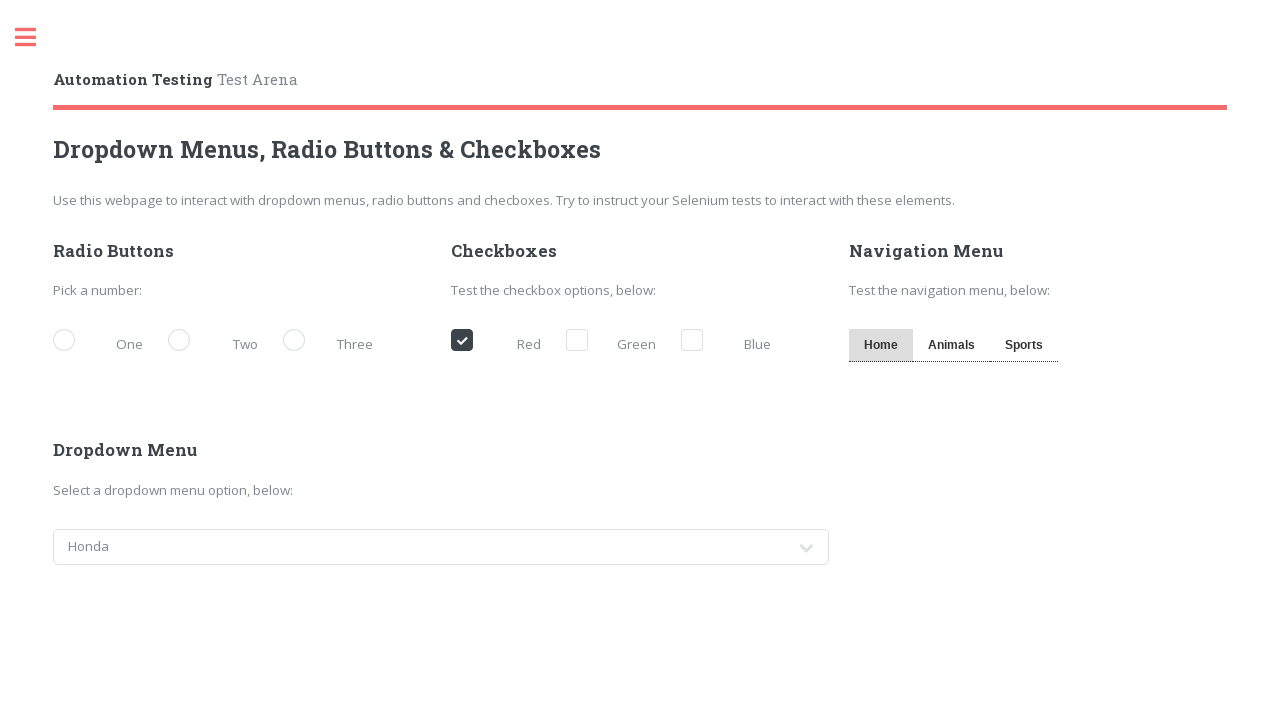

Selected dropdown option 'Jeep' on #cars
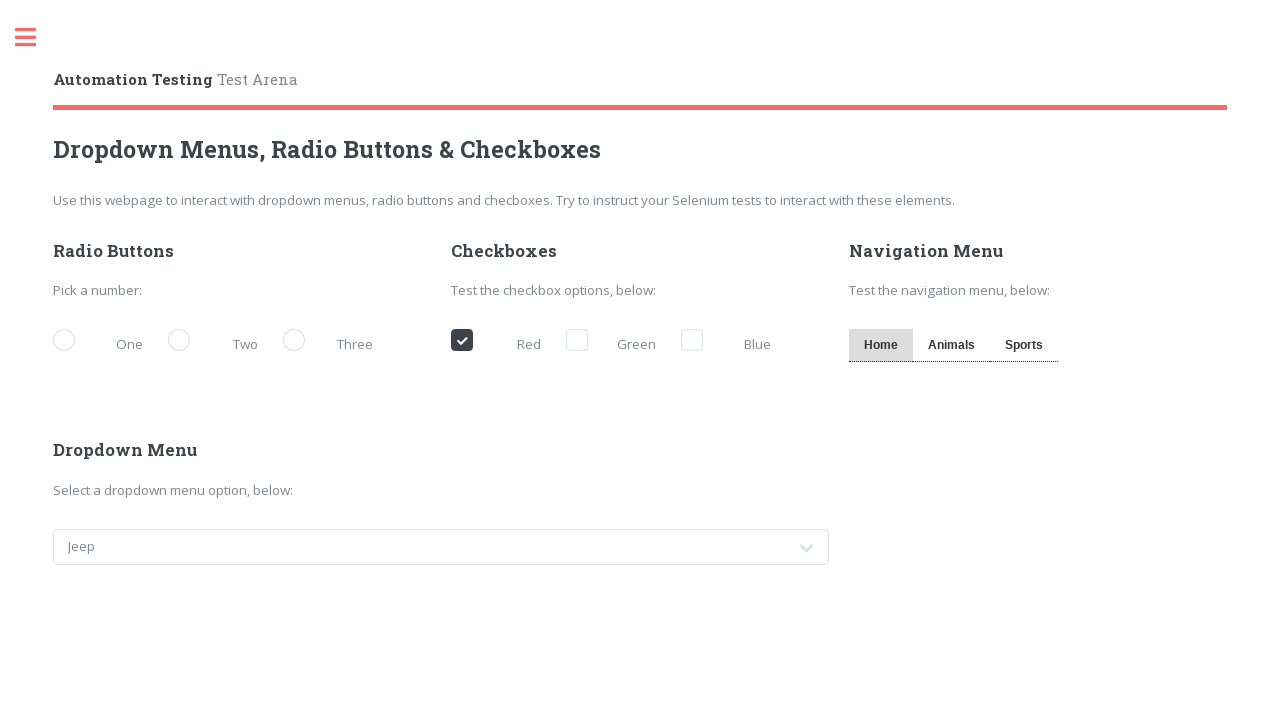

Selected dropdown option 'Mercedes' on #cars
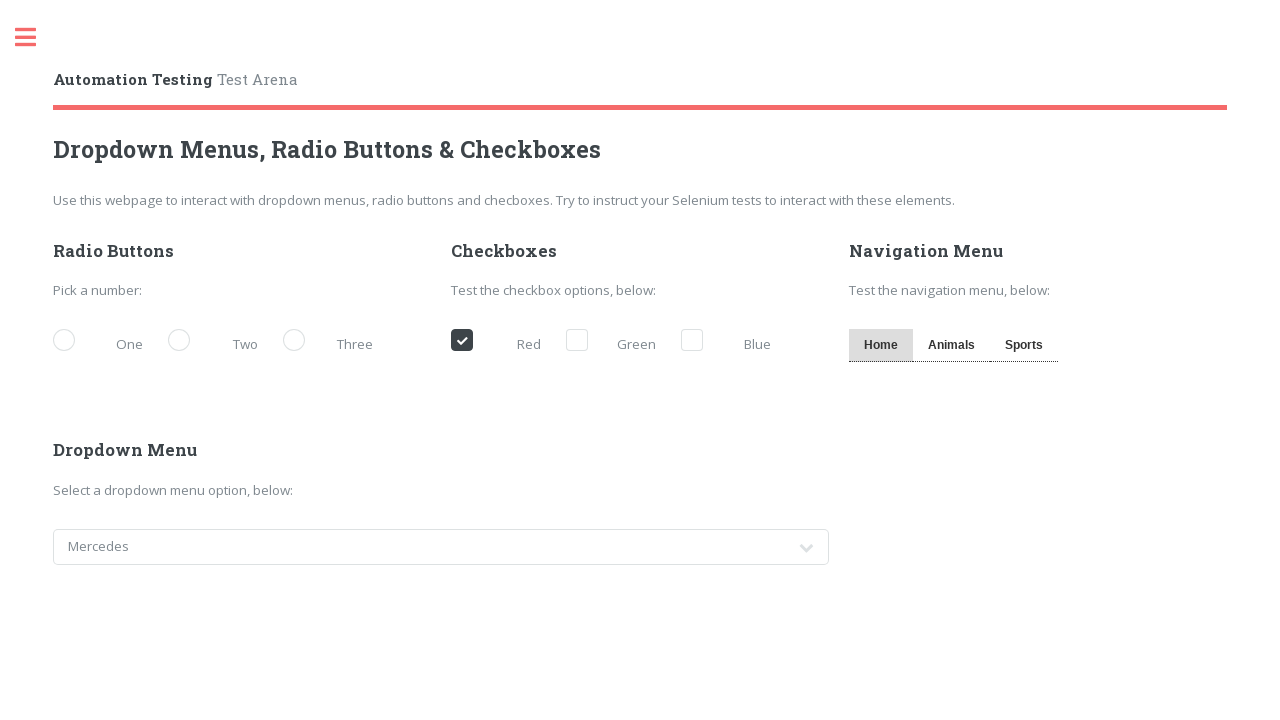

Selected dropdown option 'Suzuki' on #cars
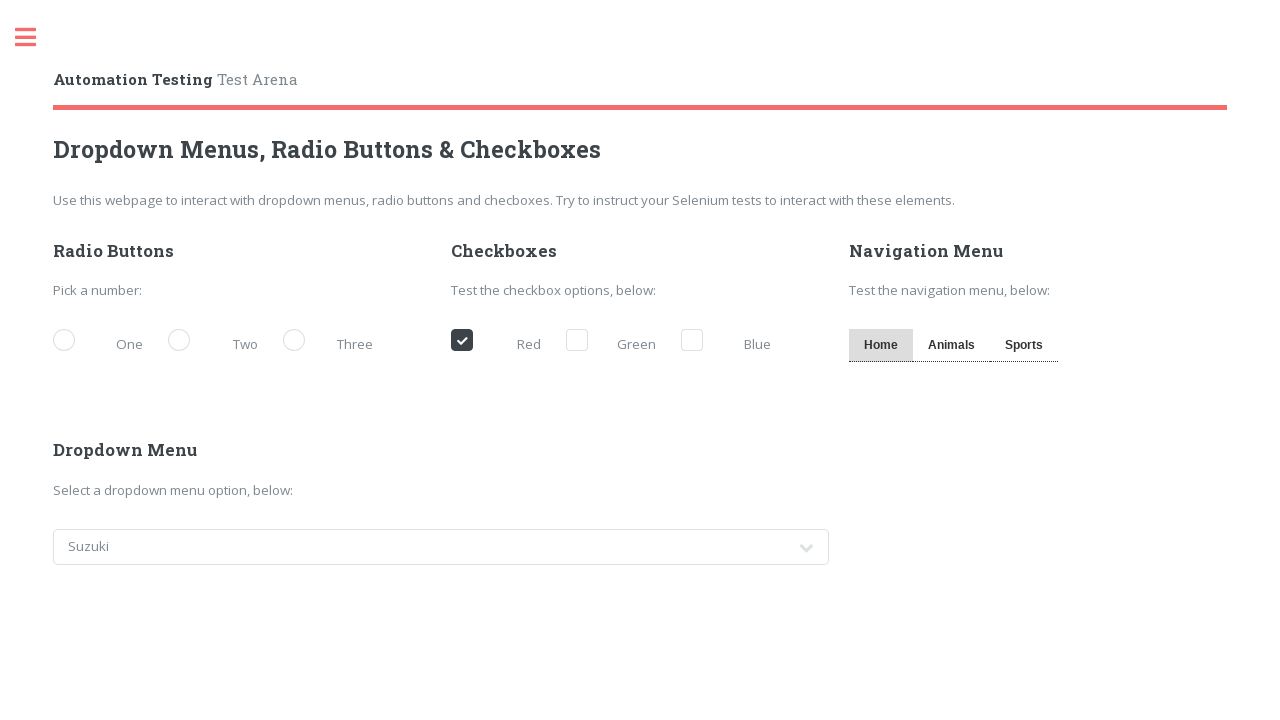

Selected dropdown option 'Volkswagen' on #cars
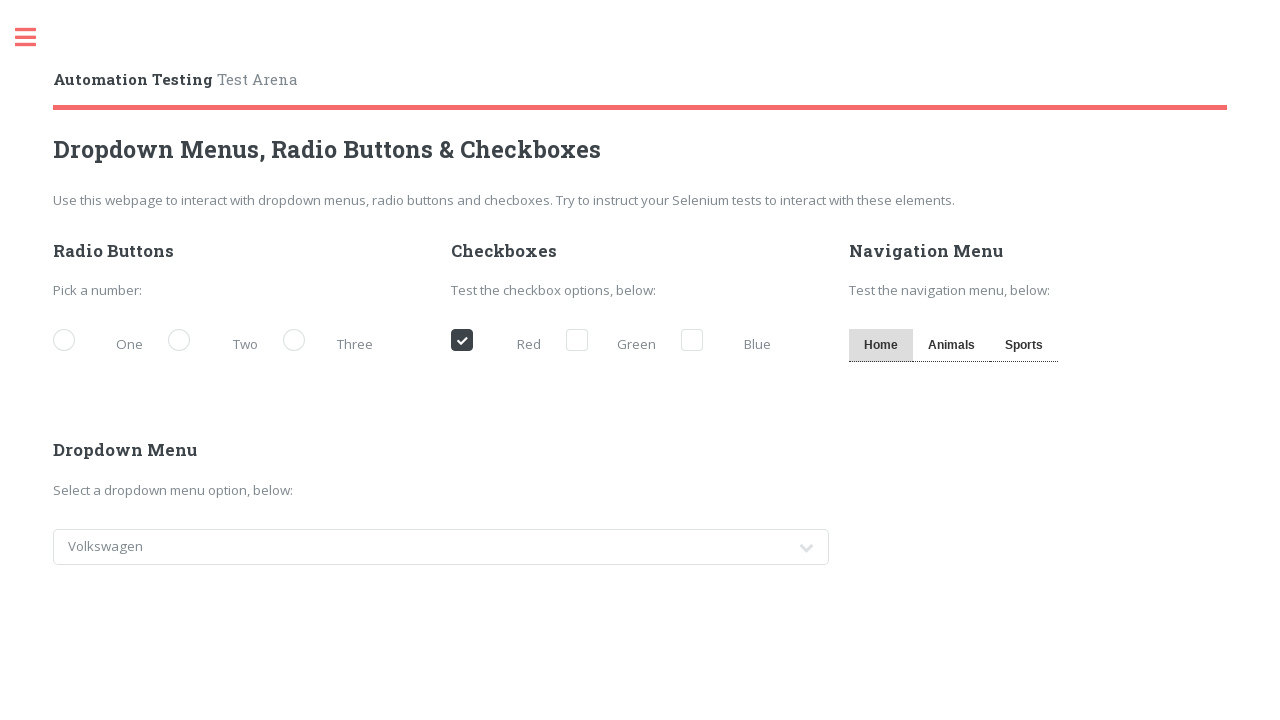

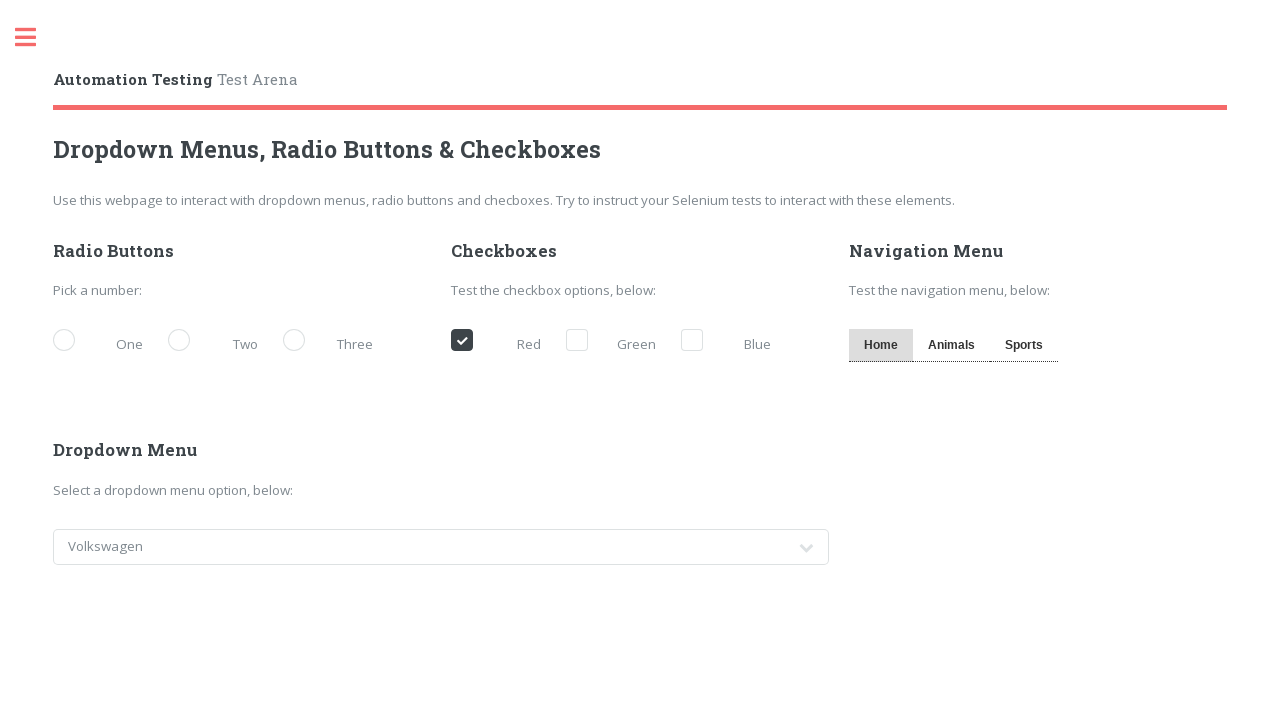